Tests that clicking on each main category card navigates to the correct URL on the DemoQA homepage

Starting URL: https://demoqa.com

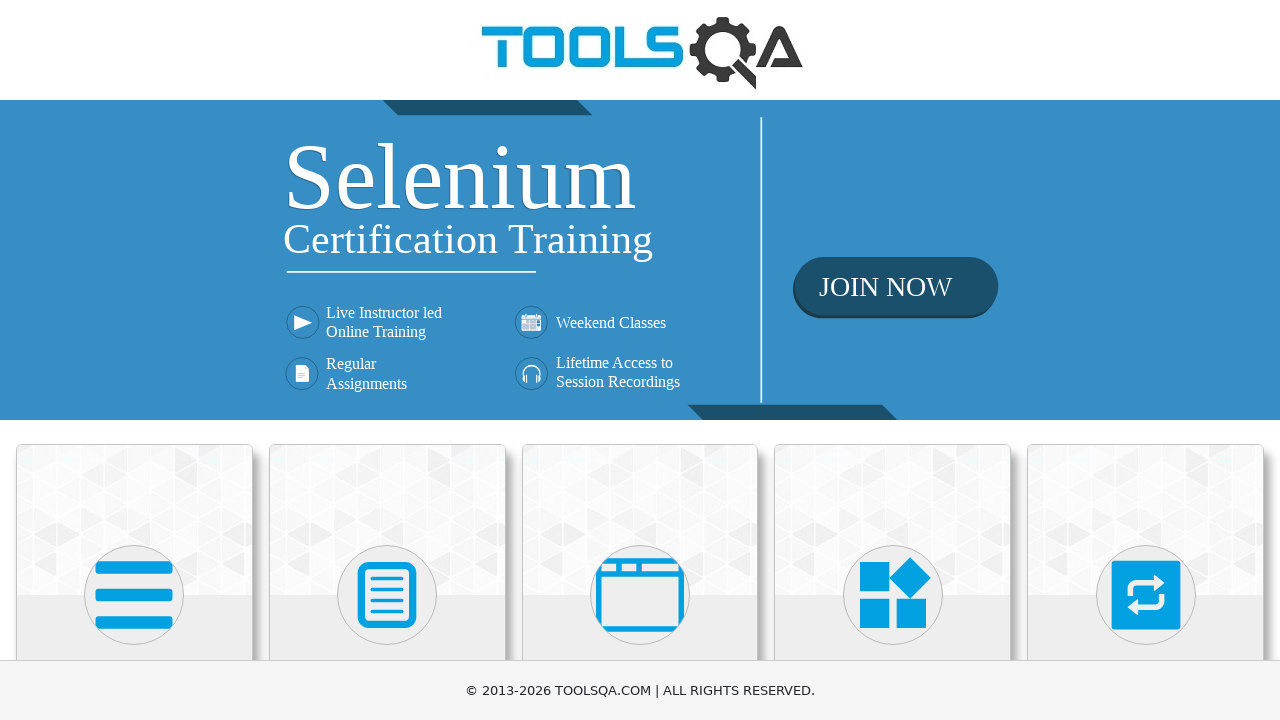

Clicked on Elements category card at (134, 360) on //h5[text()='Elements']
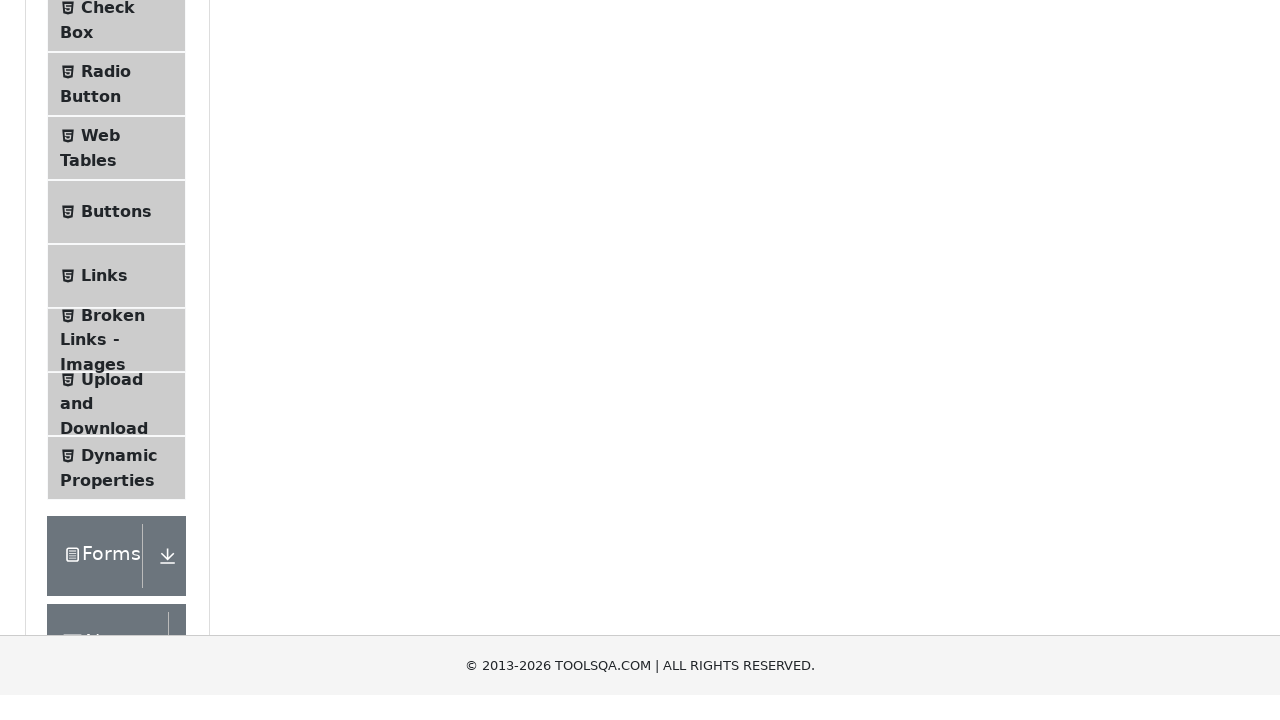

Navigated to Elements page at https://demoqa.com/elements
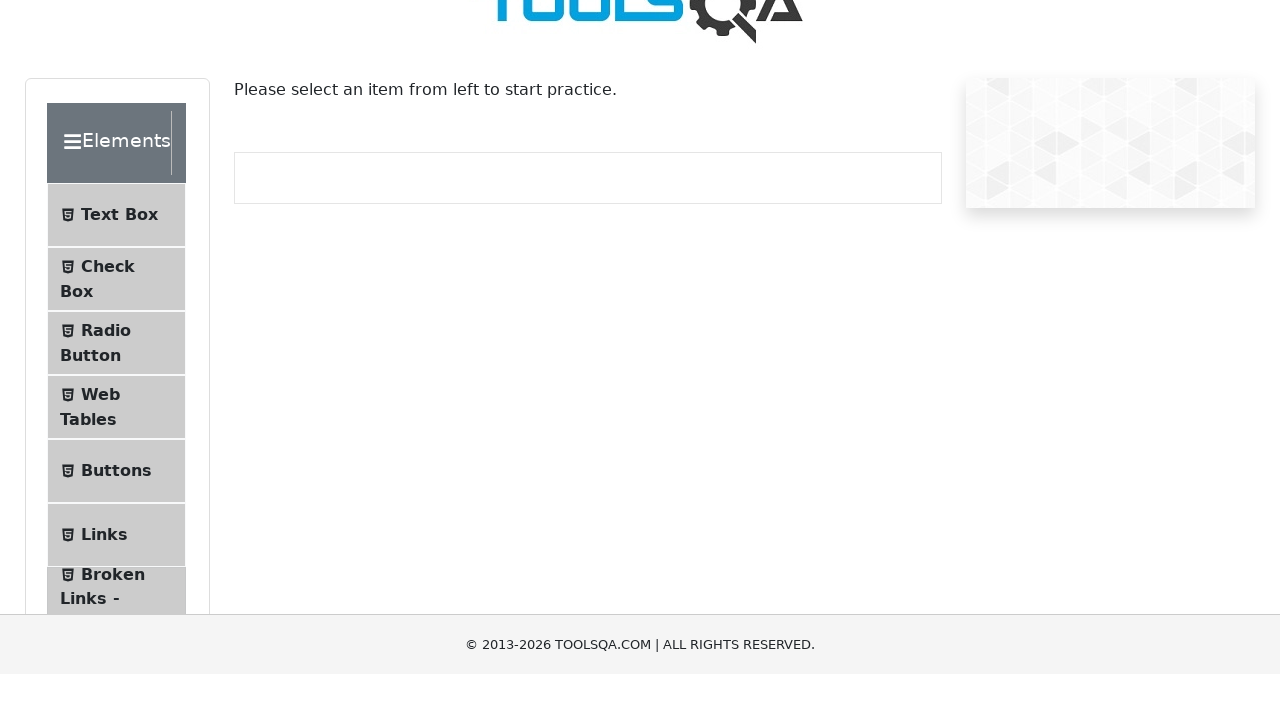

Navigated back to DemoQA homepage for next category test
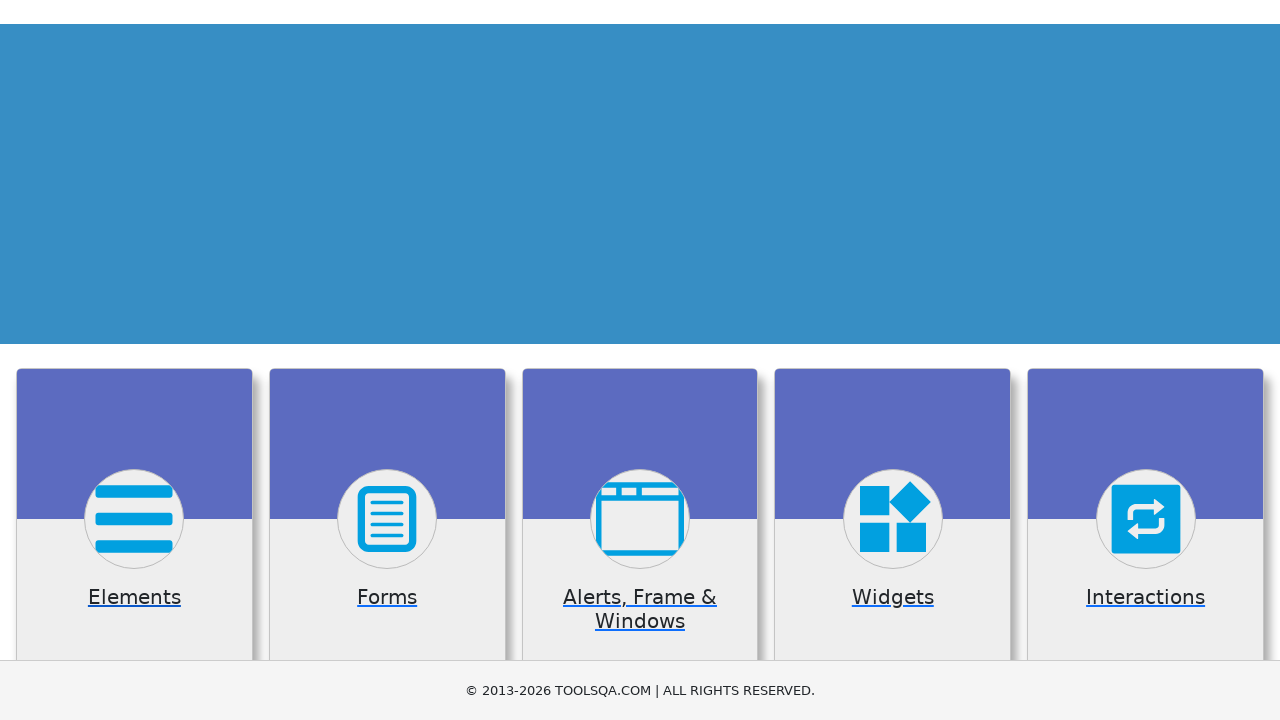

Clicked on Forms category card at (387, 360) on //h5[text()='Forms']
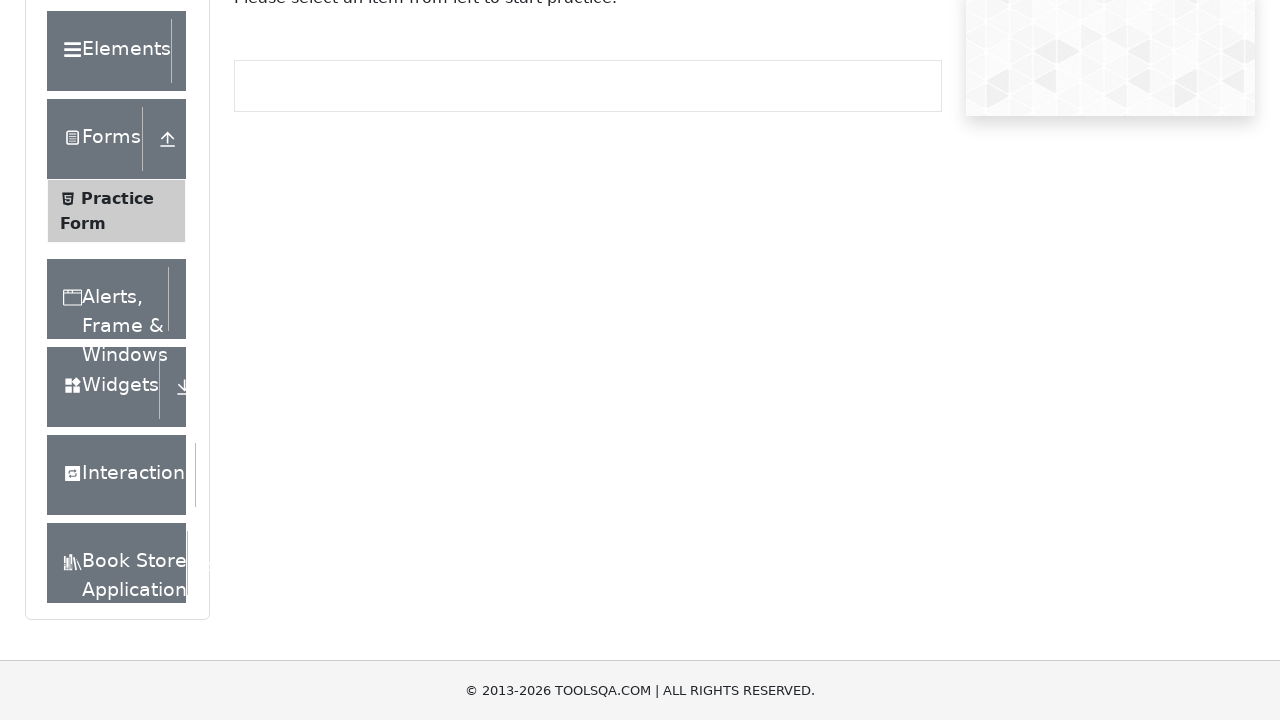

Navigated to Forms page at https://demoqa.com/forms
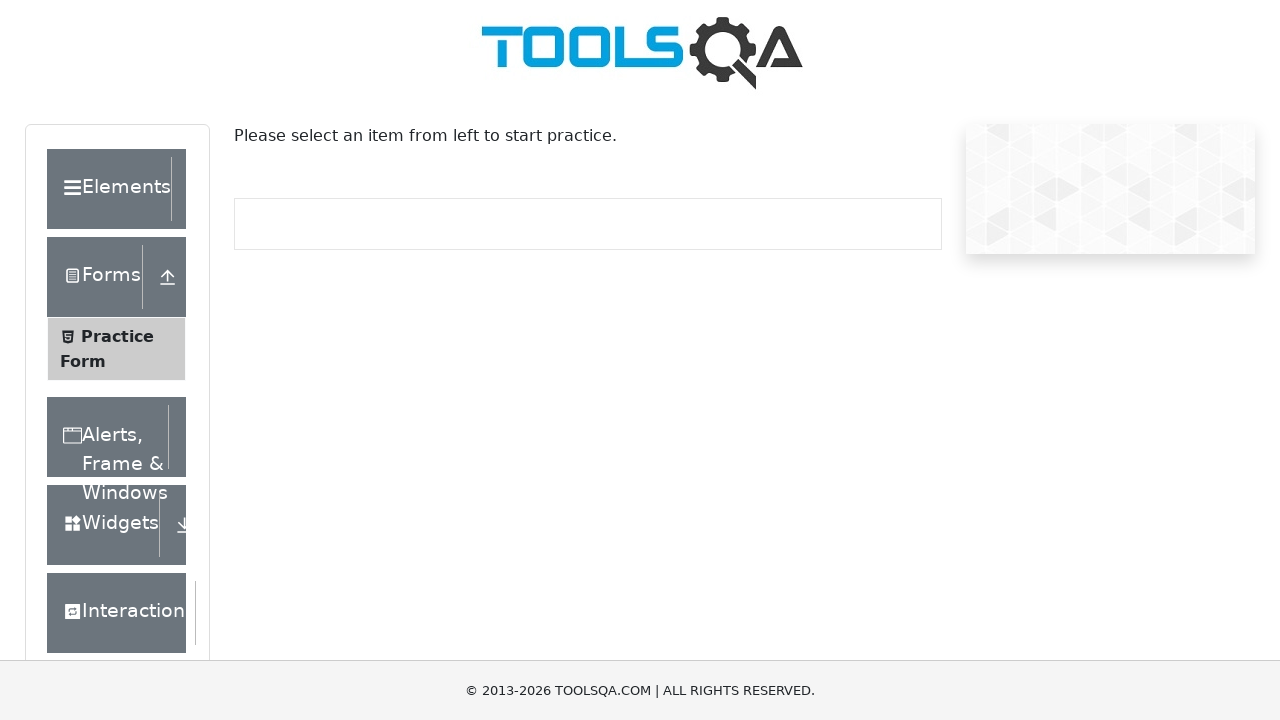

Navigated back to DemoQA homepage for next category test
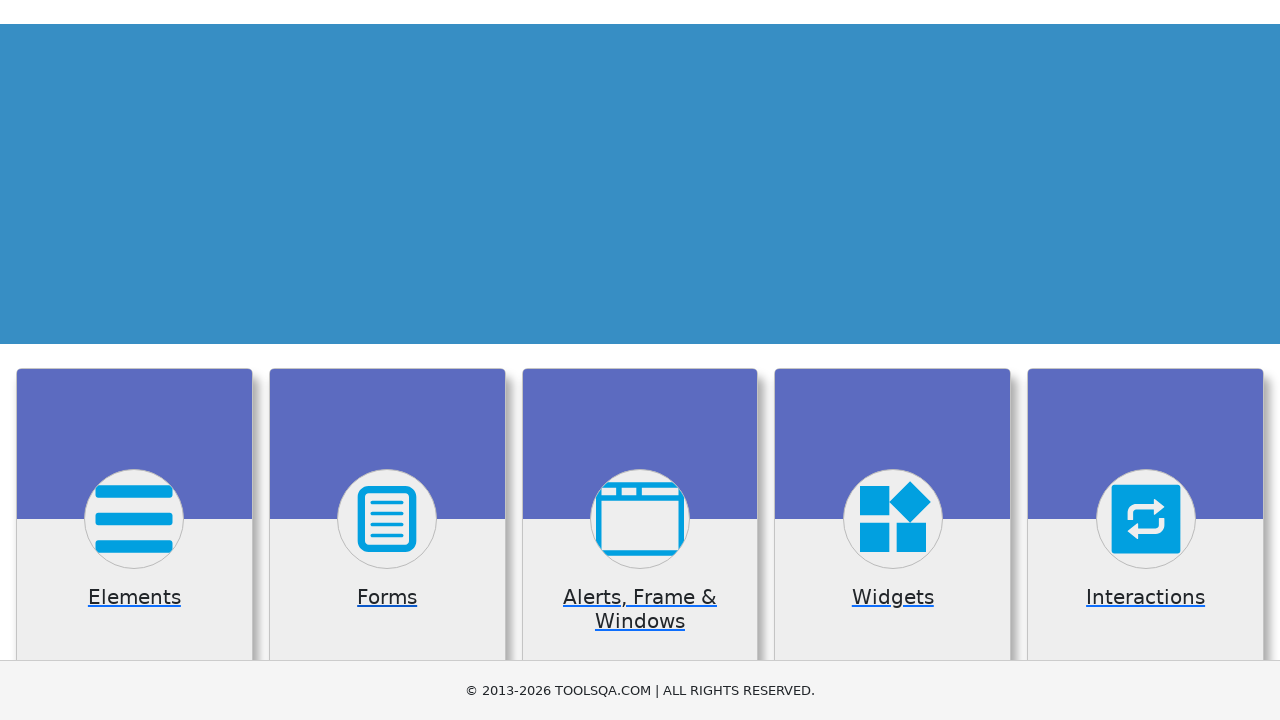

Clicked on Alerts category card at (640, 360) on //h5[text()= 'Alerts, Frame & Windows']
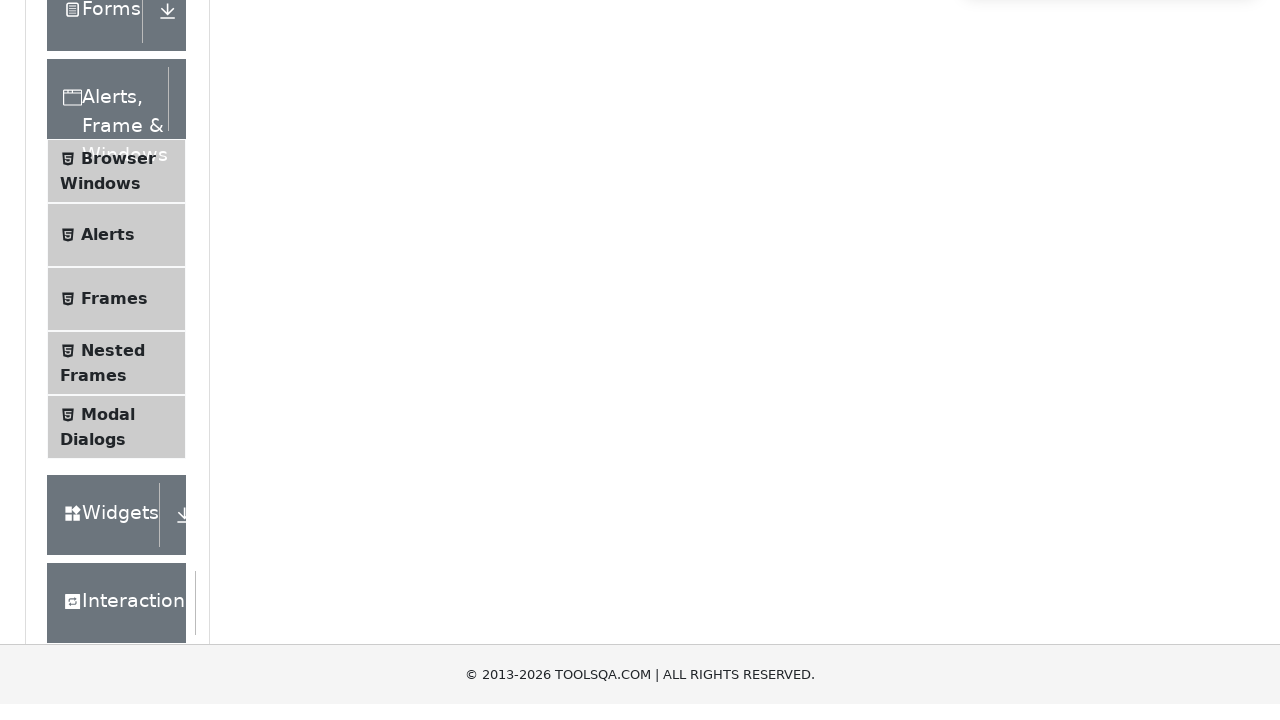

Navigated to Alerts page at https://demoqa.com/alertsWindows
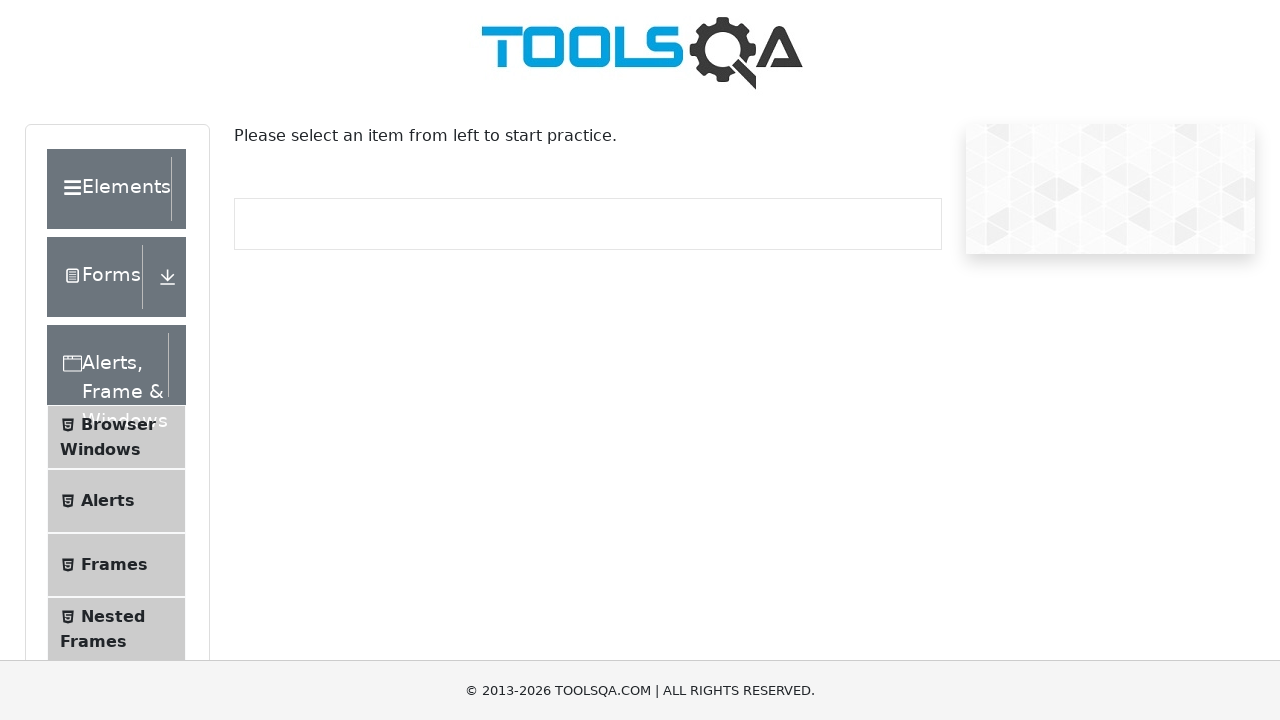

Navigated back to DemoQA homepage for next category test
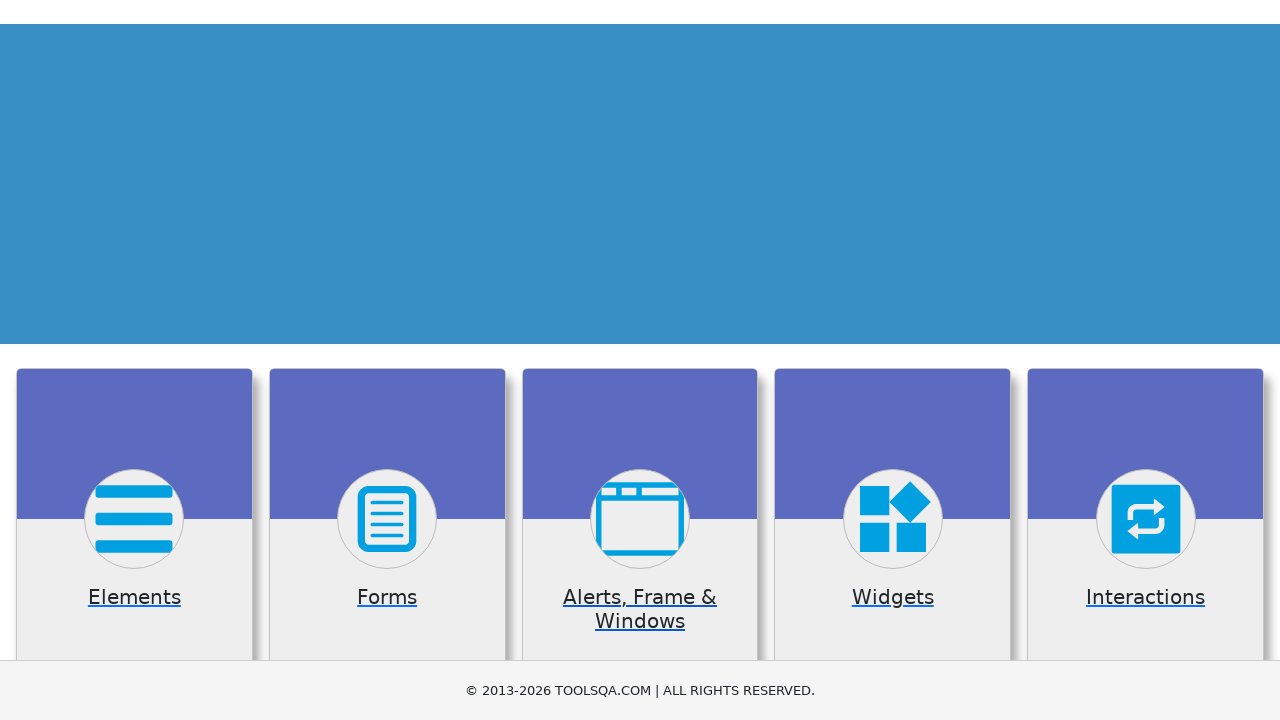

Clicked on Widgets category card at (893, 360) on //h5[text()='Widgets']
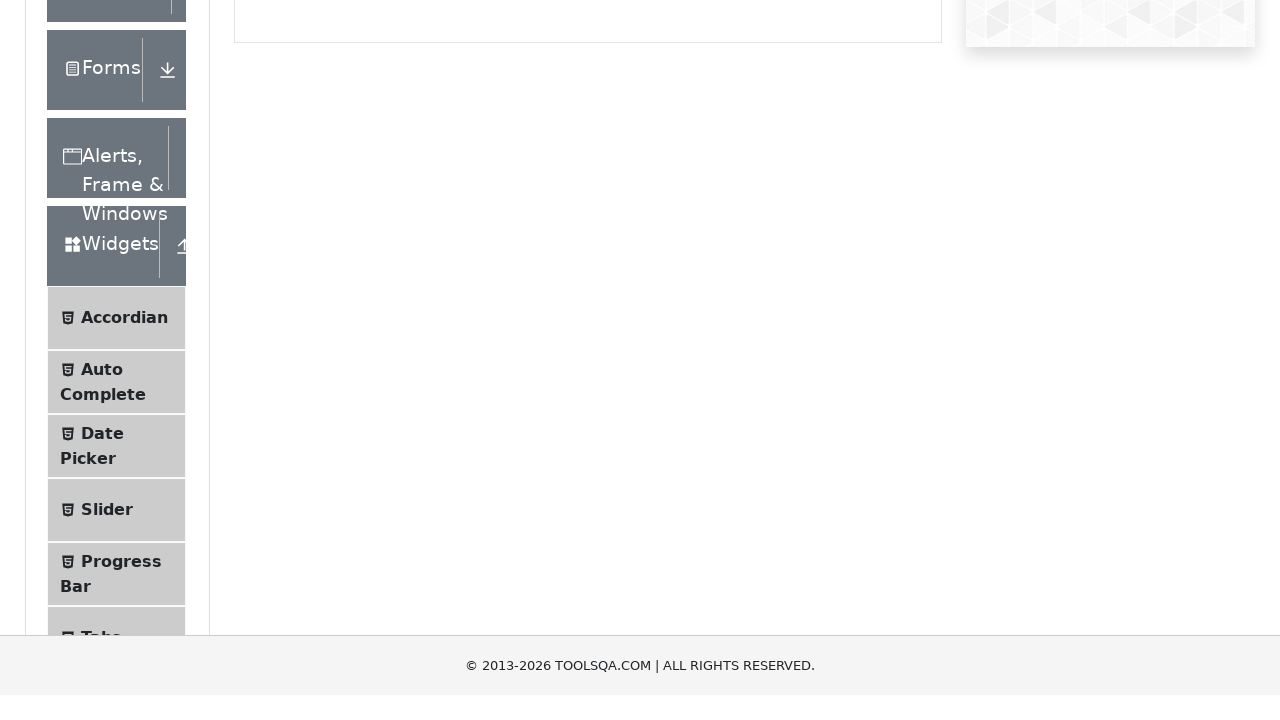

Navigated to Widgets page at https://demoqa.com/widgets
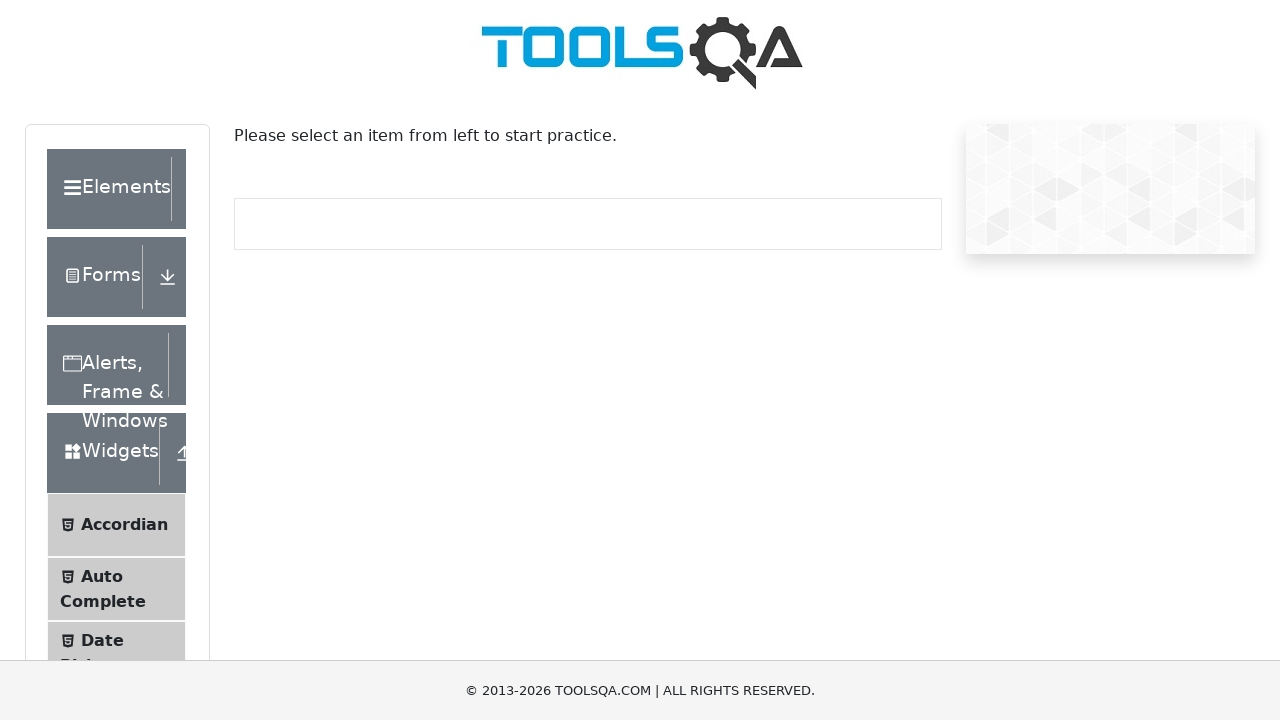

Navigated back to DemoQA homepage for next category test
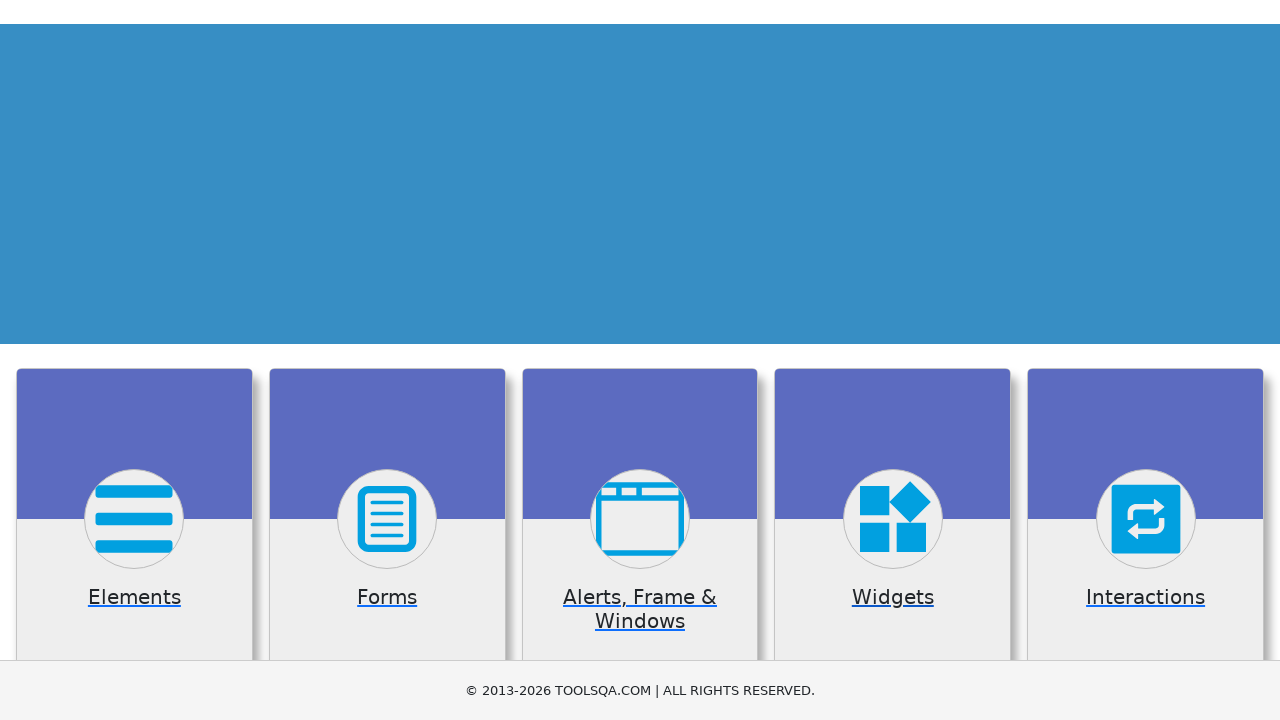

Clicked on Interactions category card at (1146, 360) on //h5[text()='Interactions']
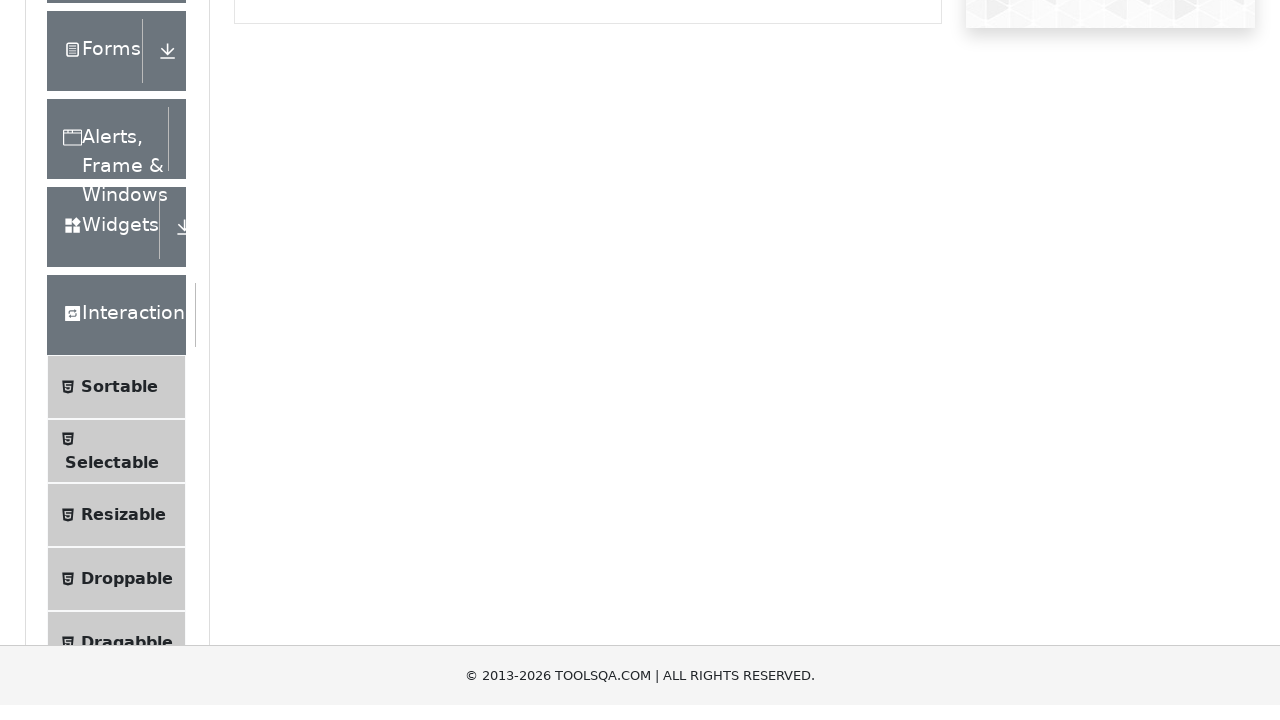

Navigated to Interactions page at https://demoqa.com/interaction
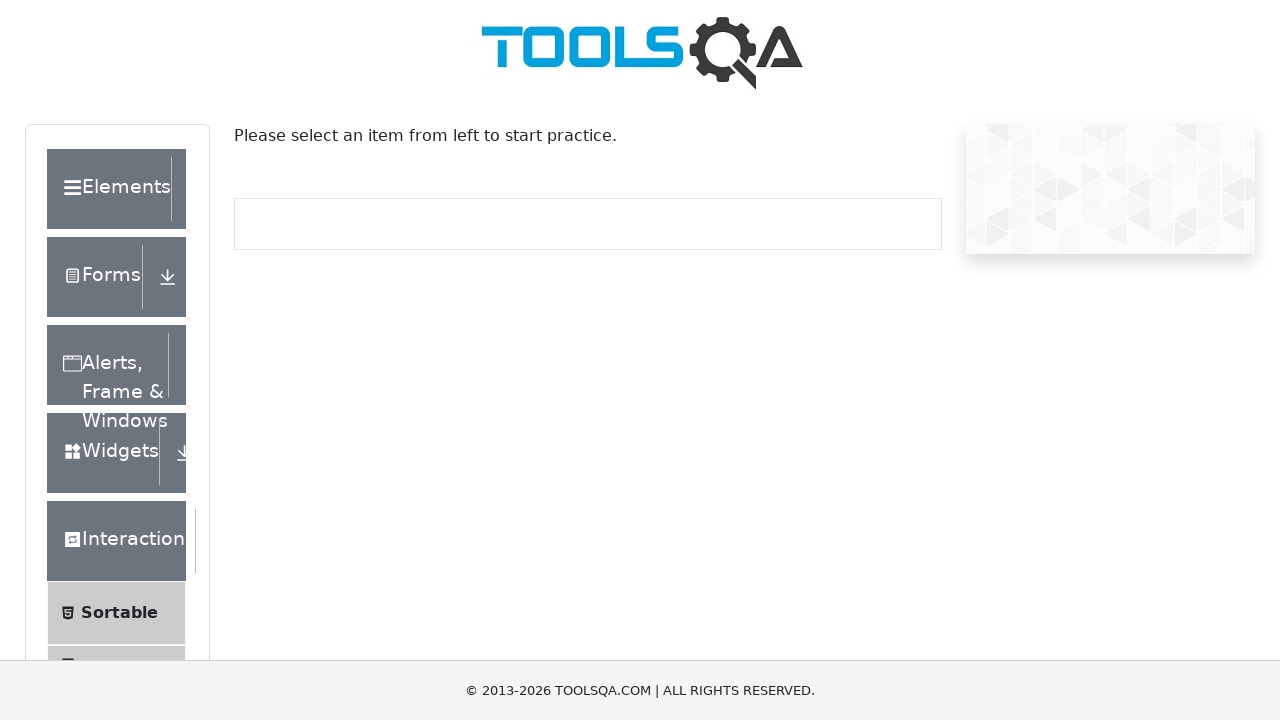

Navigated back to DemoQA homepage for next category test
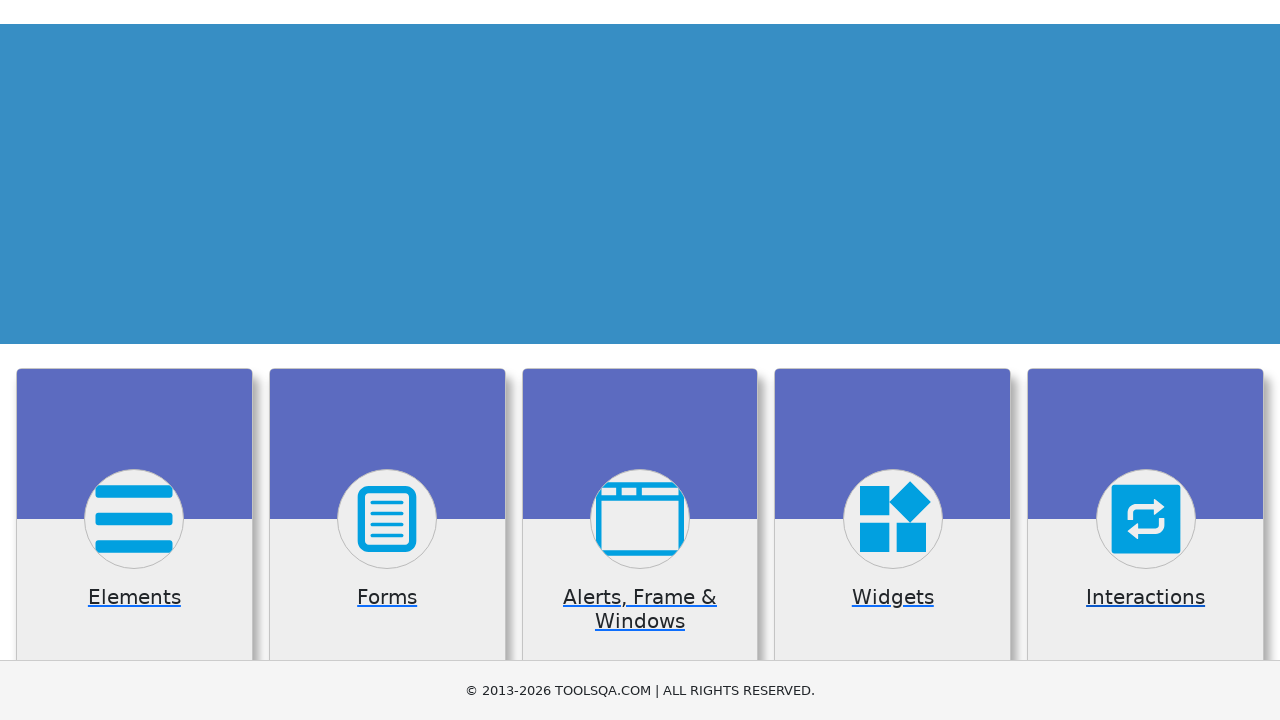

Clicked on Bookstore category card at (134, 461) on //h5[text()='Book Store Application']
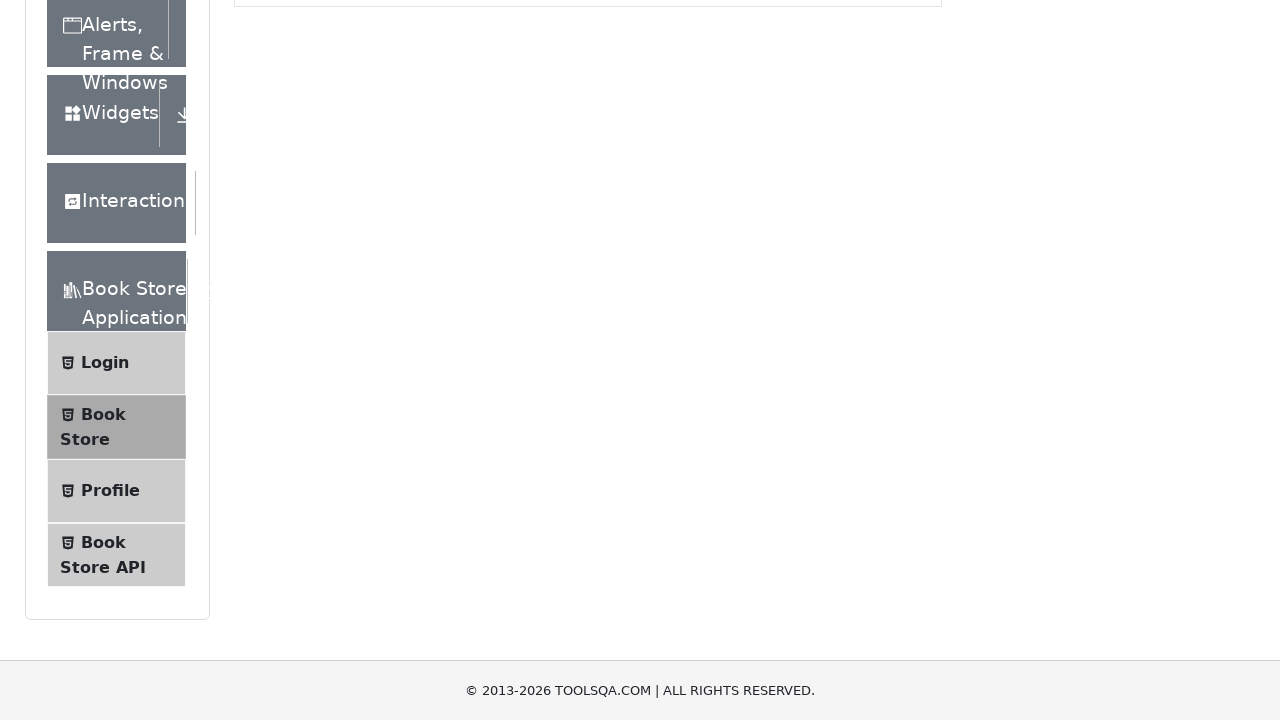

Navigated to Bookstore page at https://demoqa.com/books
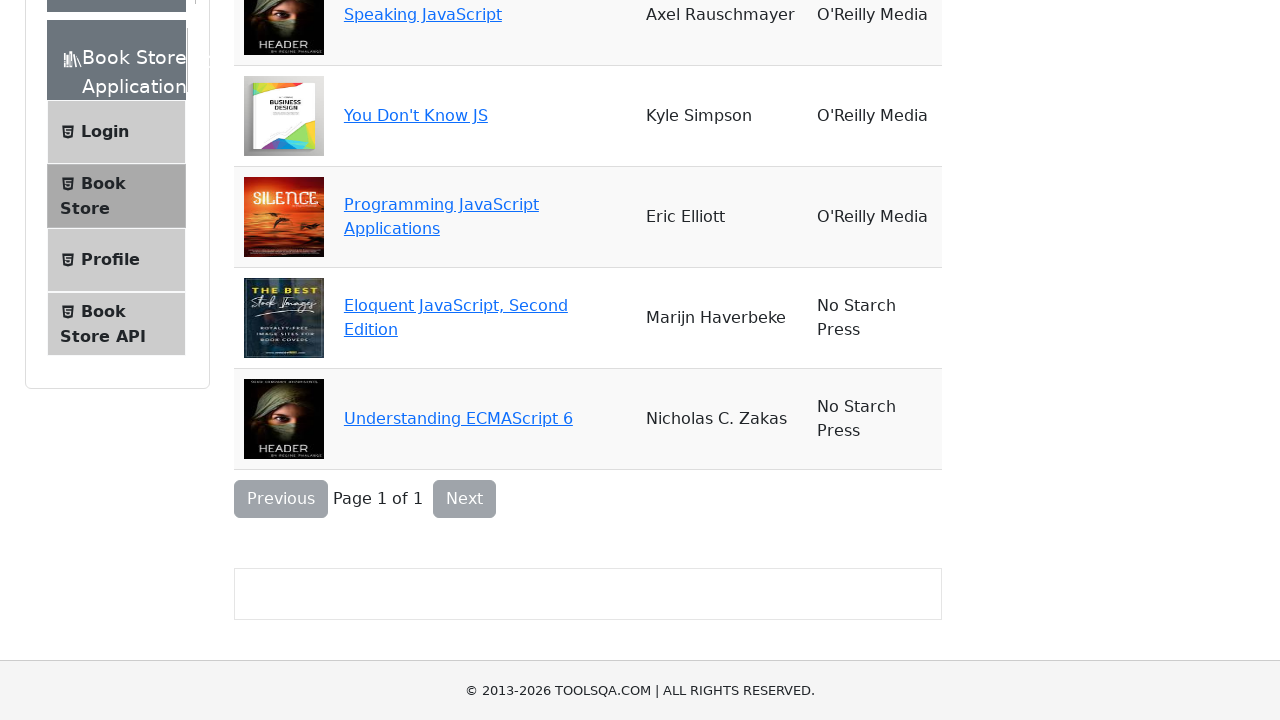

Navigated back to DemoQA homepage for next category test
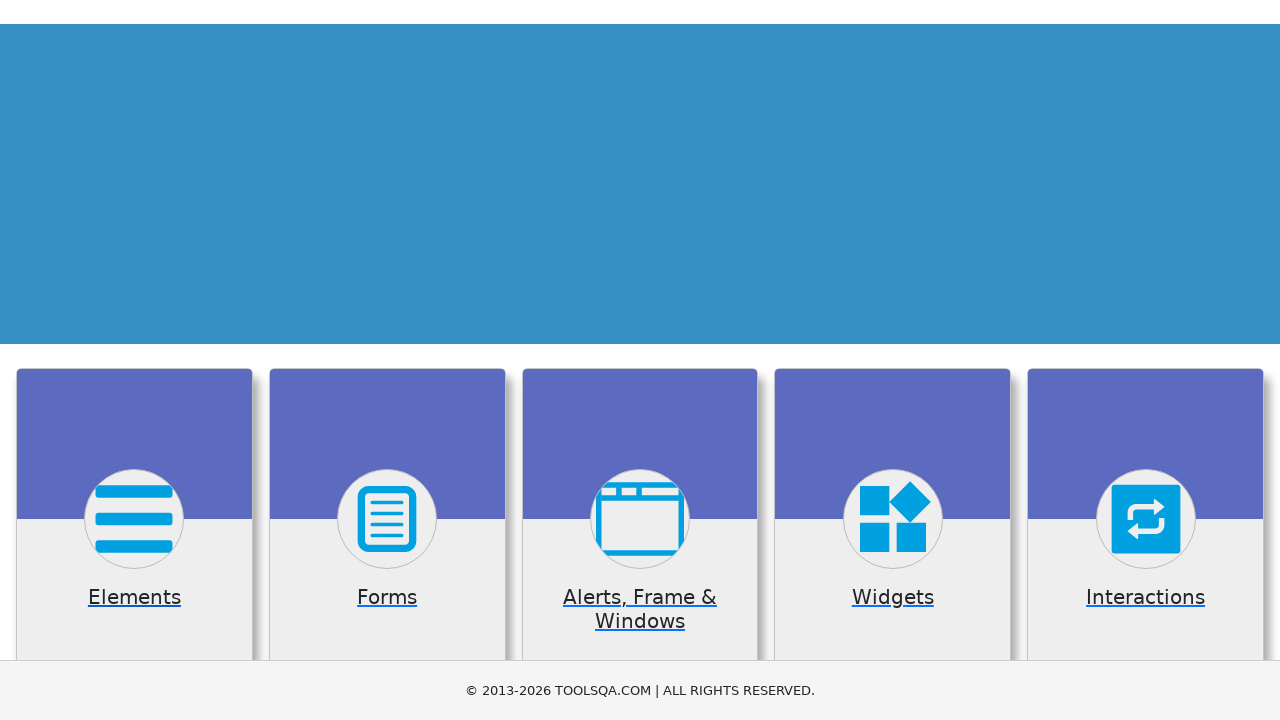

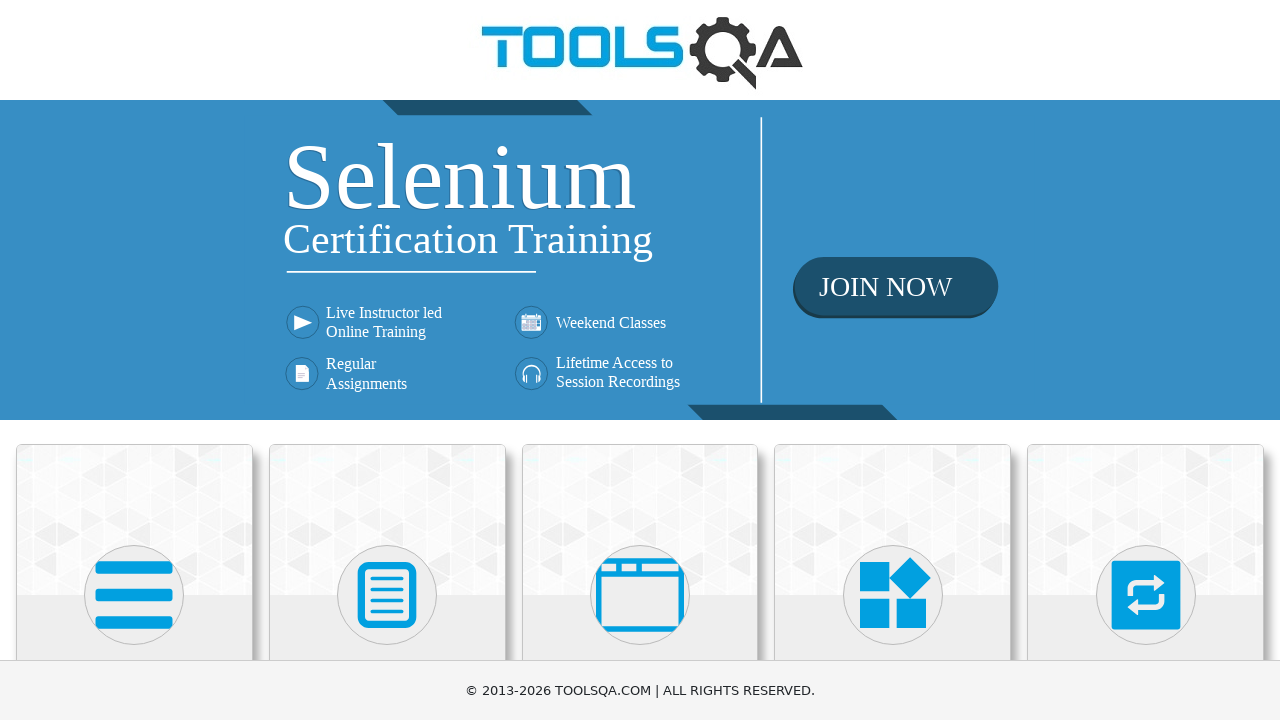